Tests JavaScript alert handling by clicking a button that triggers an alert, accepting the alert, and verifying the result message is displayed correctly on the page.

Starting URL: http://the-internet.herokuapp.com/javascript_alerts

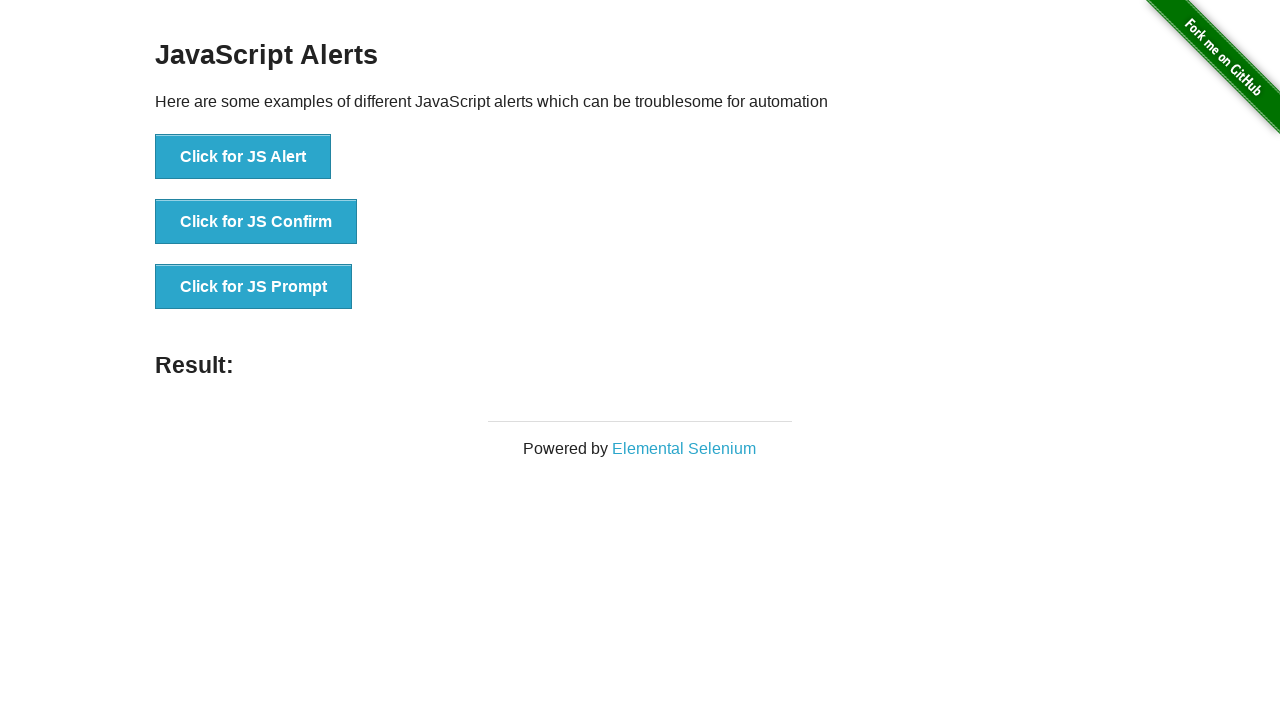

Clicked the first button to trigger JavaScript alert at (243, 157) on ul > li:nth-child(1) > button
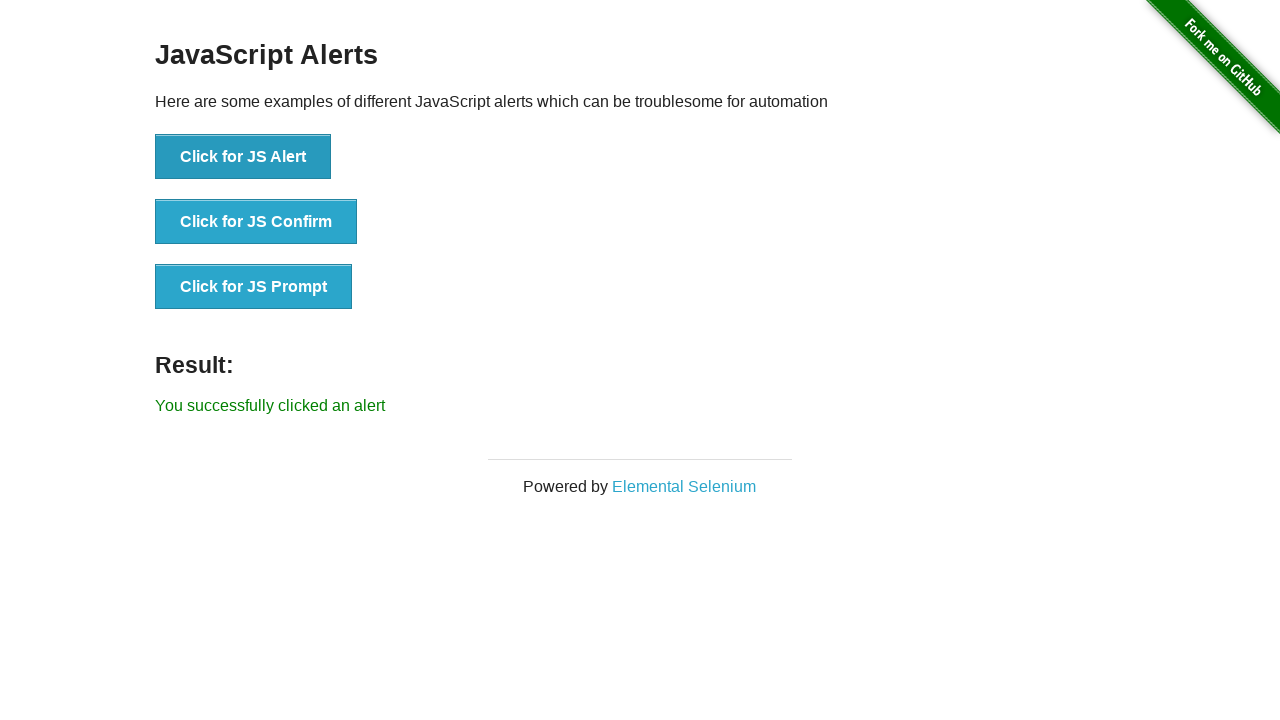

Set up dialog handler to accept alerts
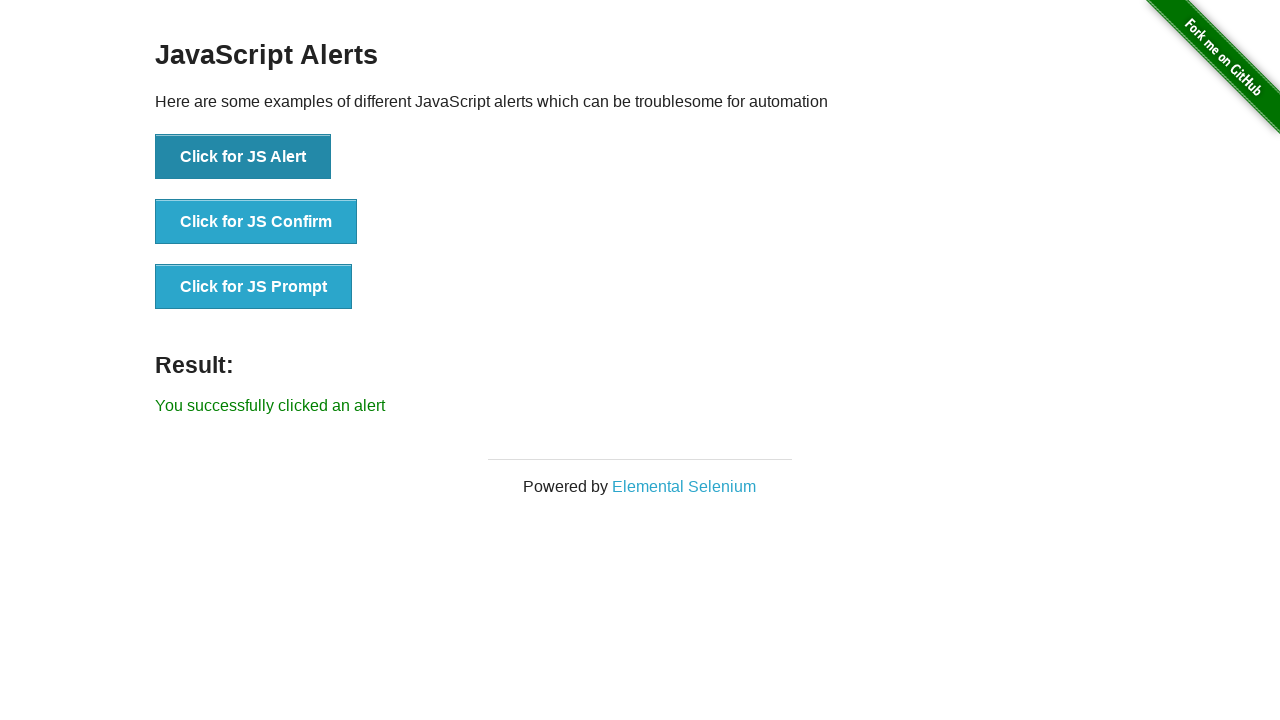

Clicked the first button again to trigger alert with handler active at (243, 157) on ul > li:nth-child(1) > button
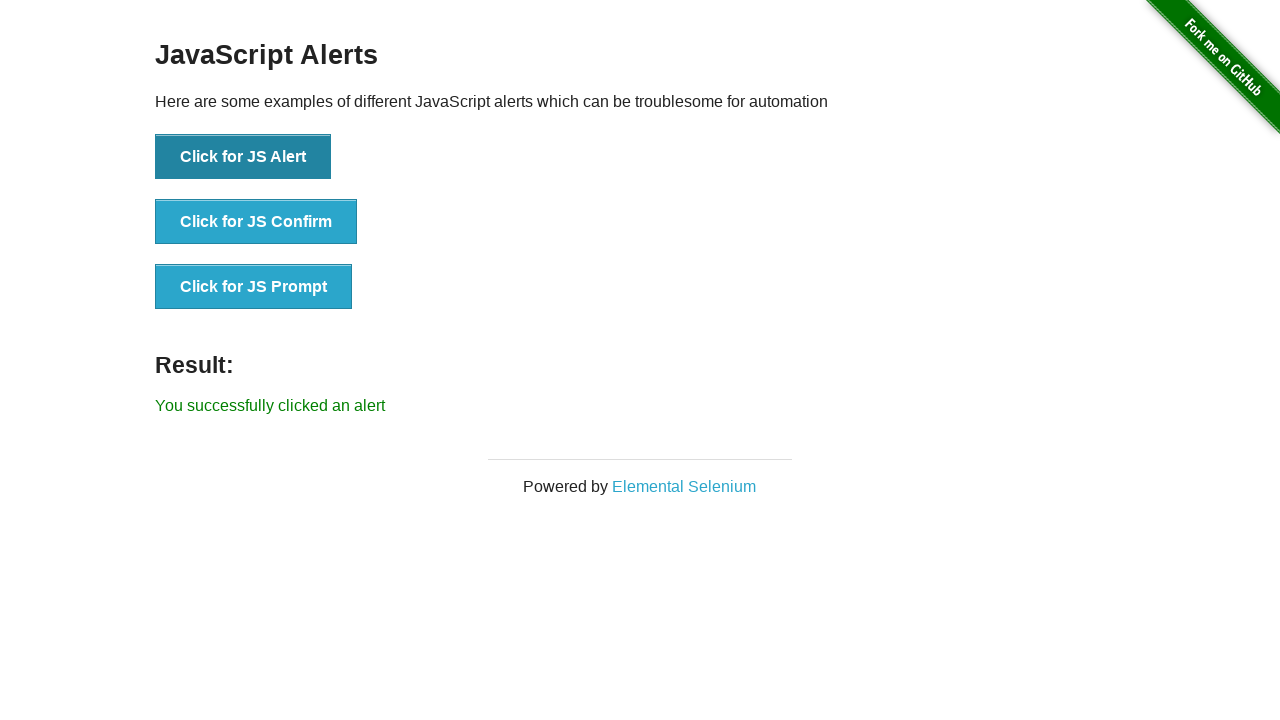

Result message element loaded
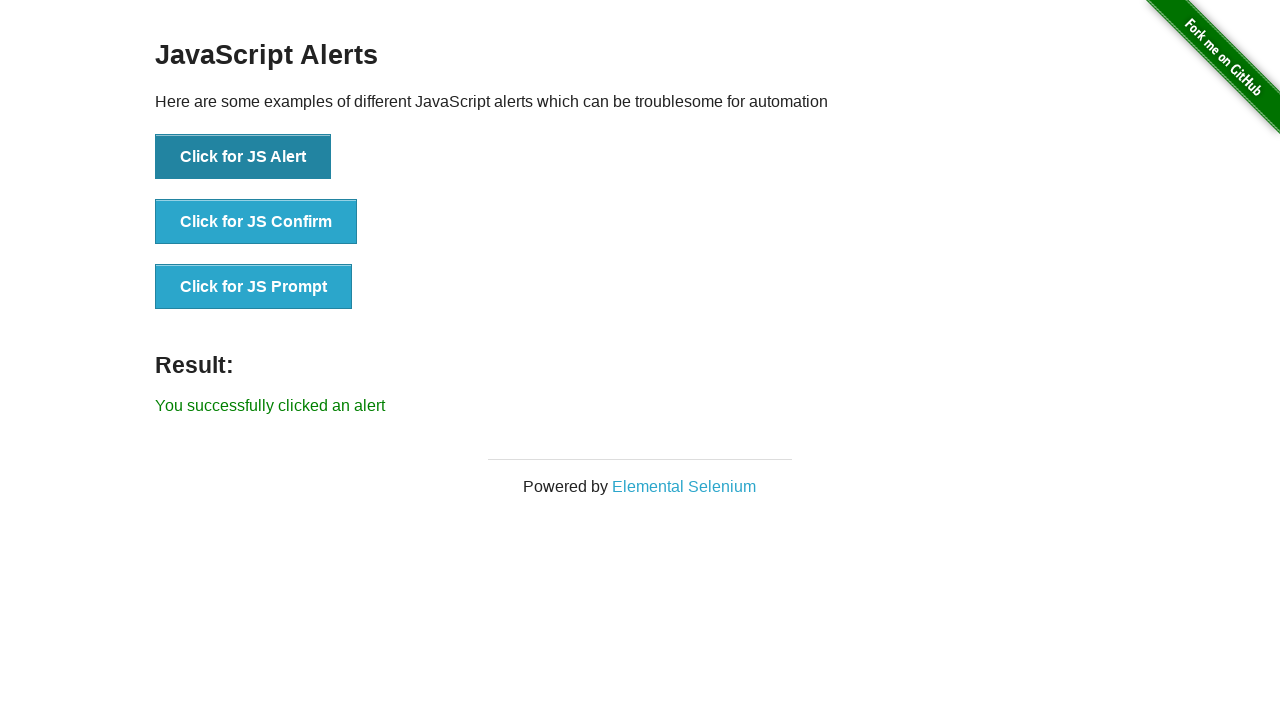

Verified result message text is 'You successfully clicked an alert'
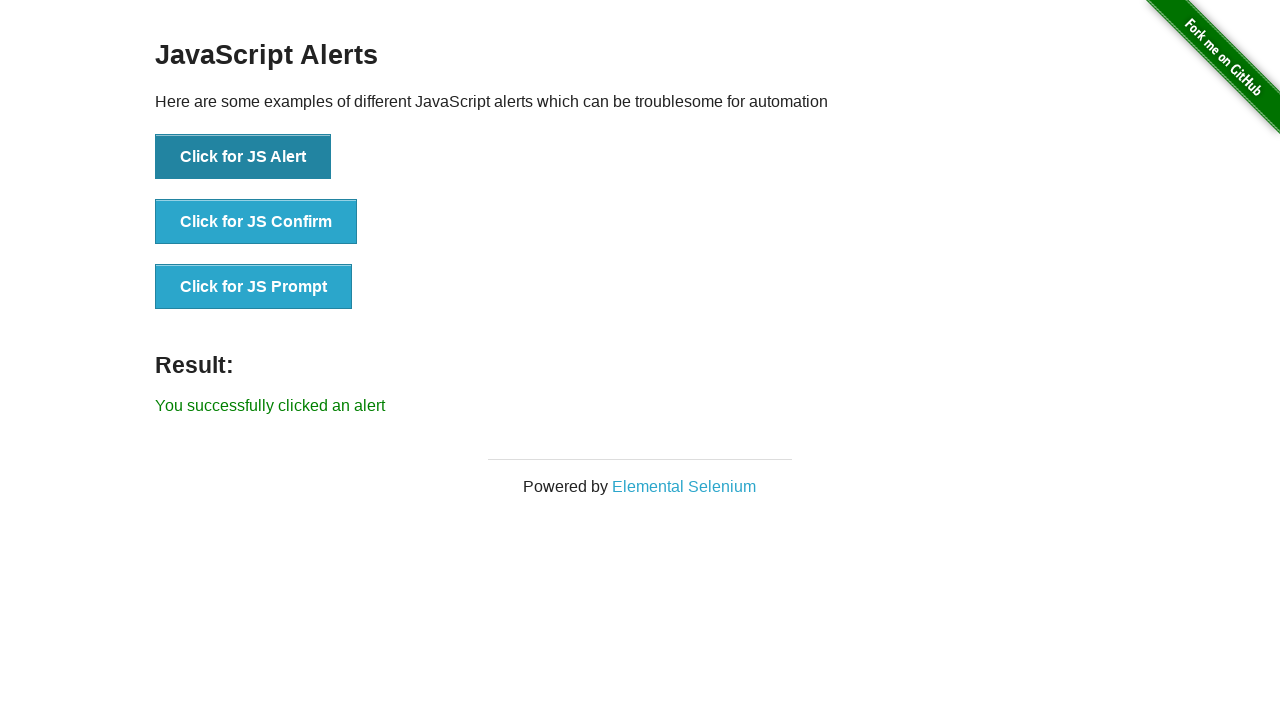

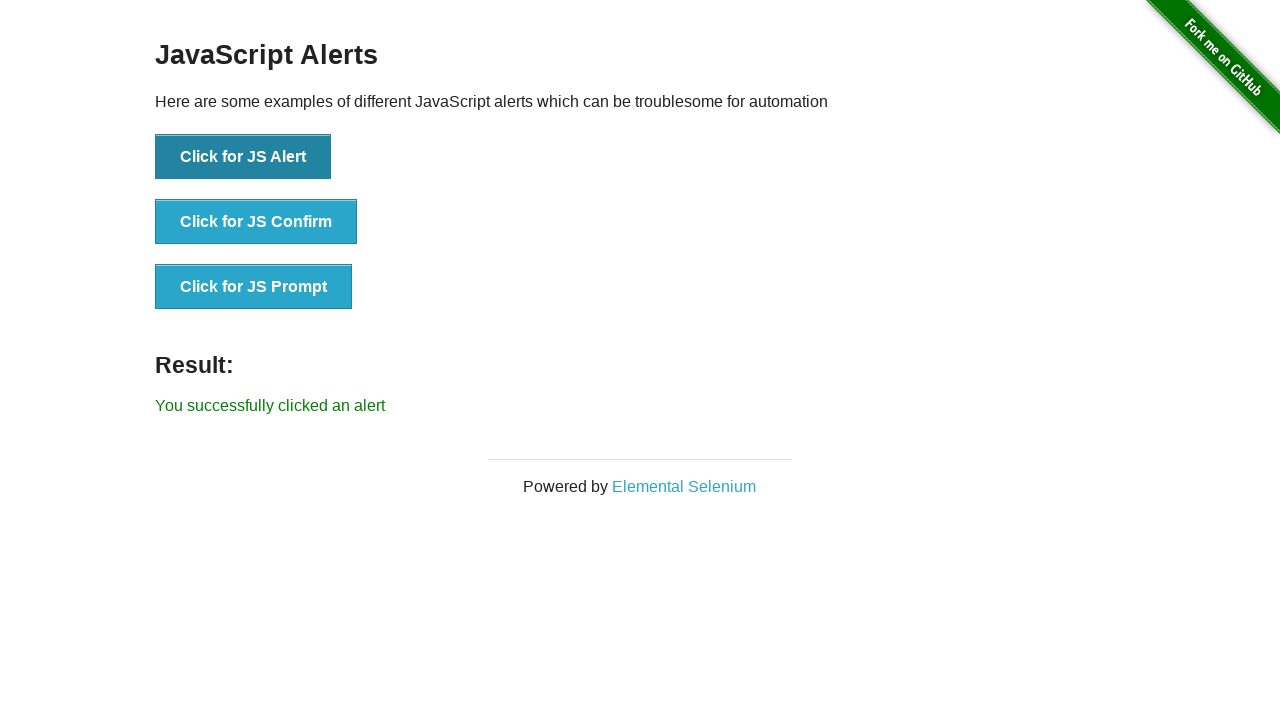